Tests password input field by entering a password and verifying the value is correctly set

Starting URL: https://www.selenium.dev/selenium/web/web-form.html

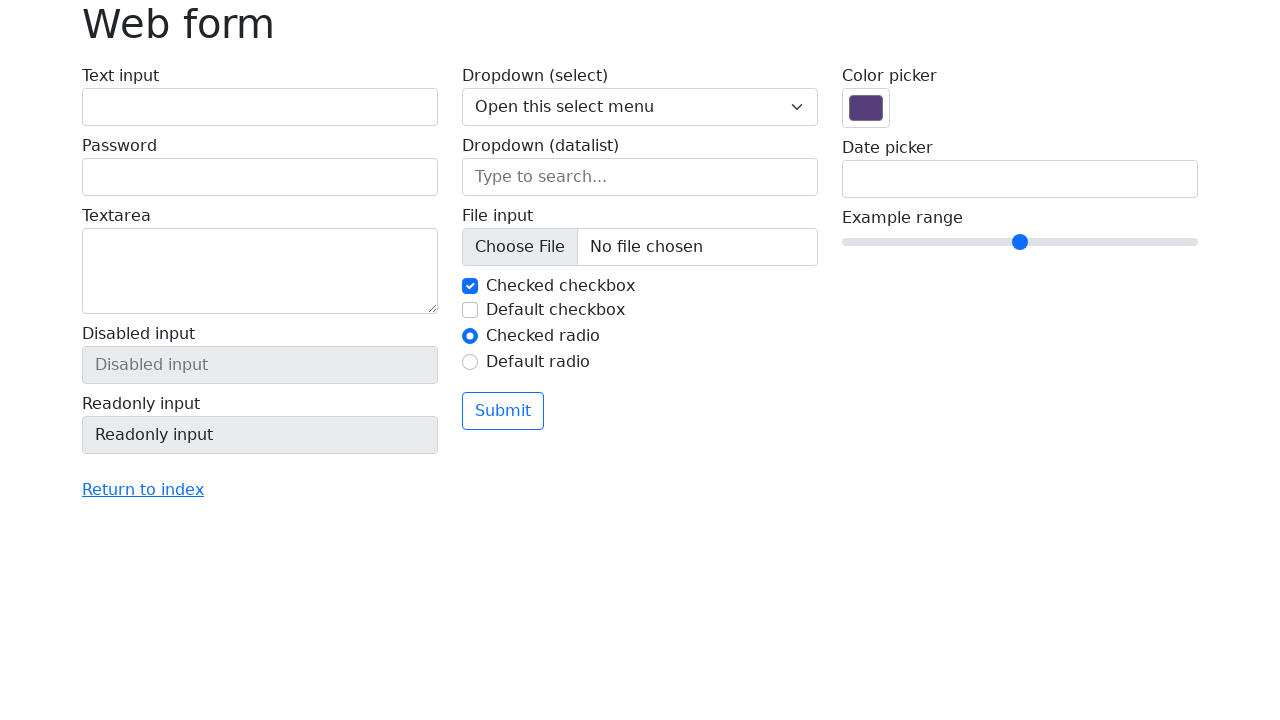

Password input field is visible
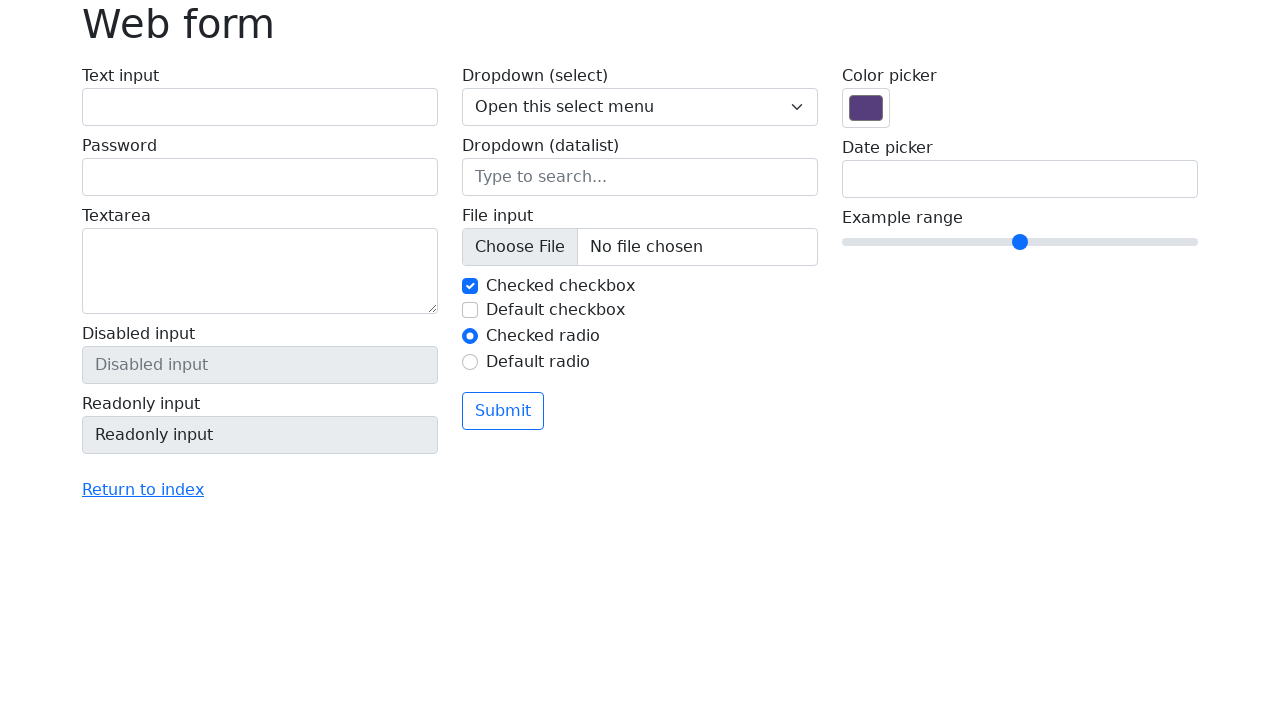

Entered password 'secretPass123' into password field on input[name='my-password']
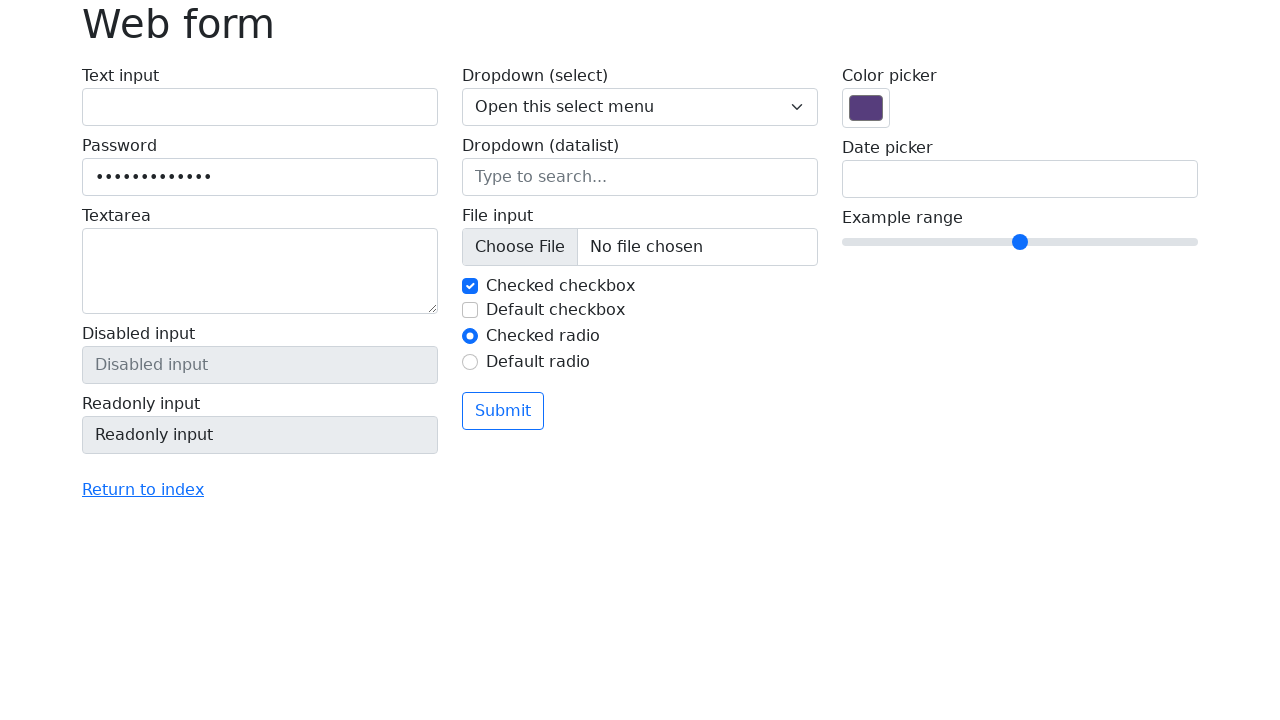

Verified password input value is correctly set to 'secretPass123'
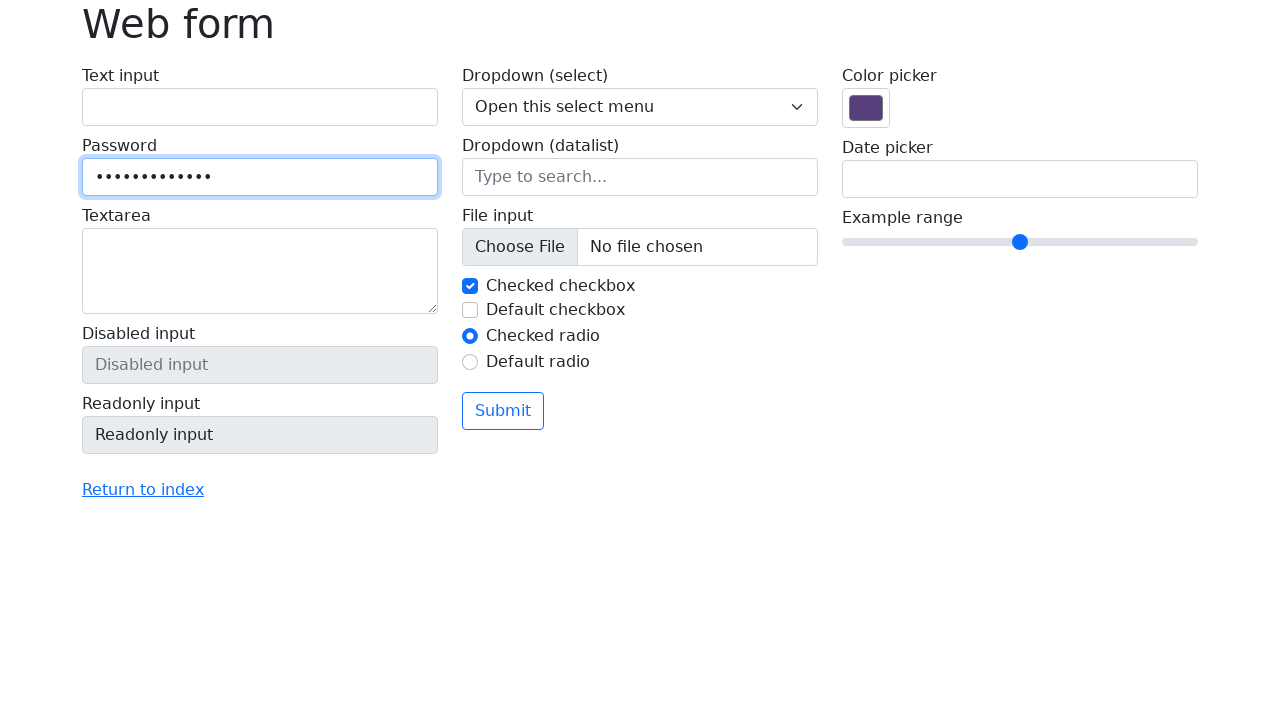

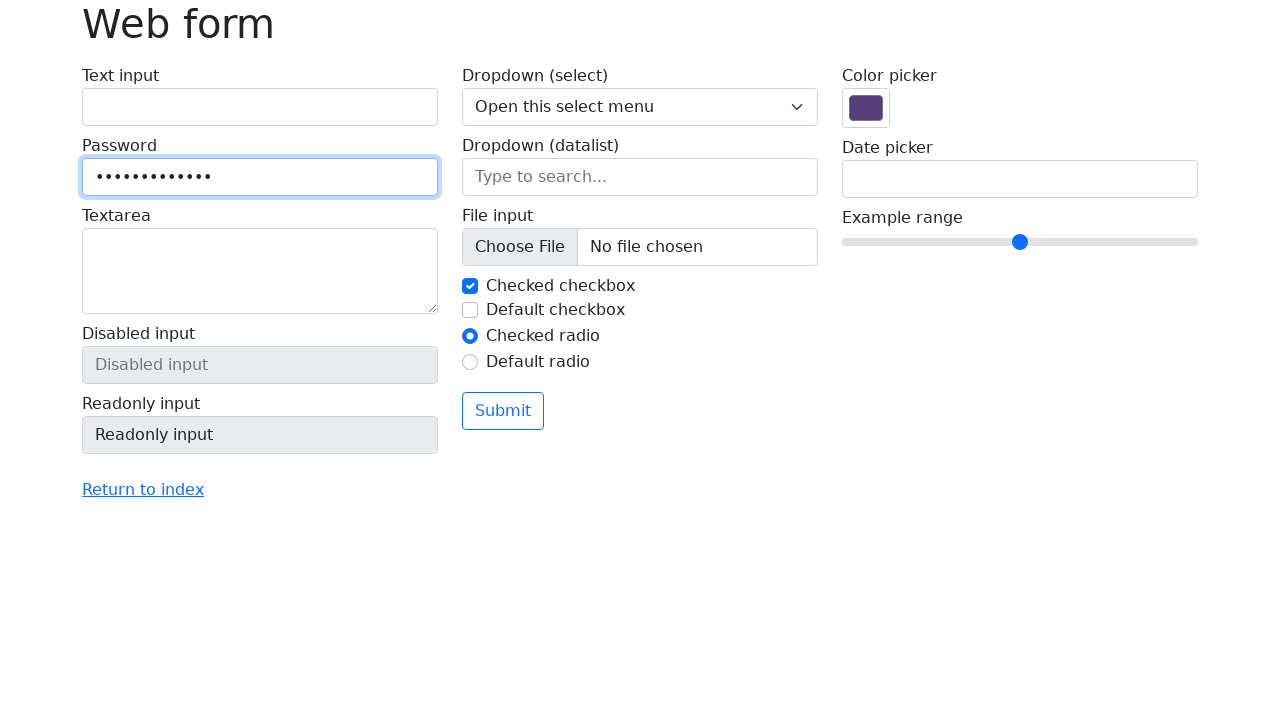